Tests drag and drop functionality by clicking on the Drag and Drop link, then dragging element A onto element B

Starting URL: https://the-internet.herokuapp.com/

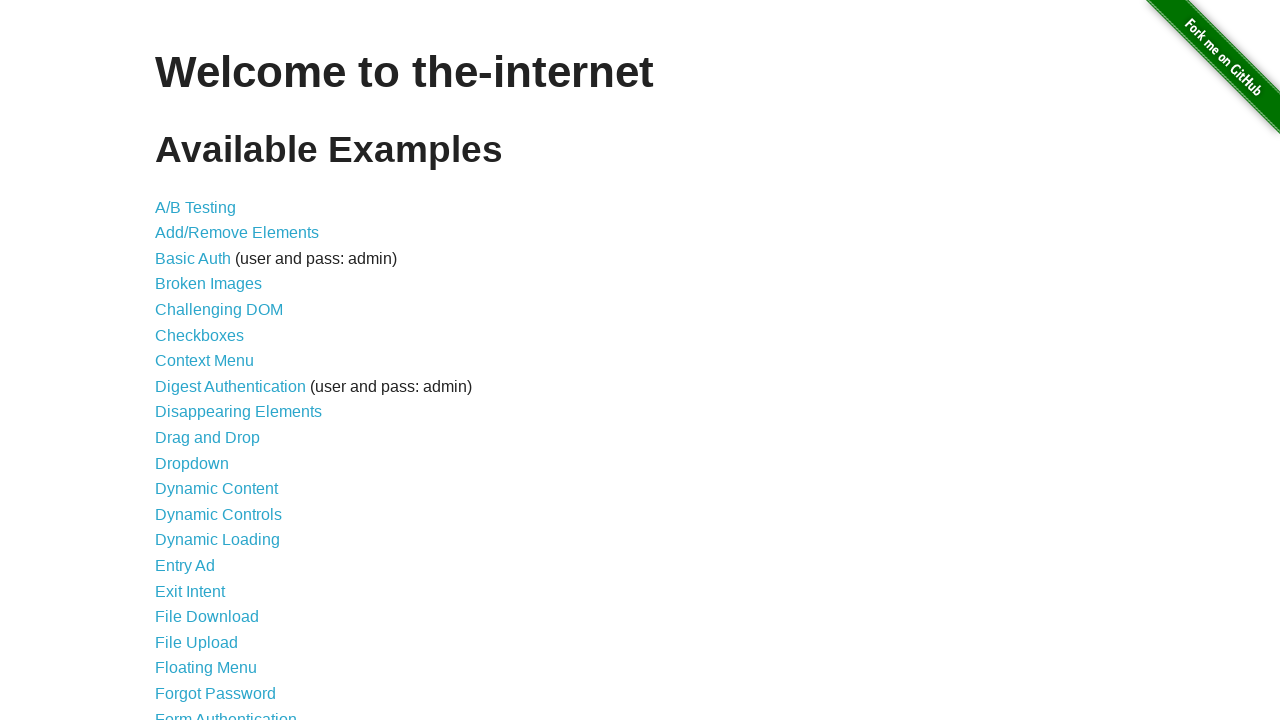

Clicked on the Drag and Drop link at (208, 438) on a:has-text('Drag and Drop')
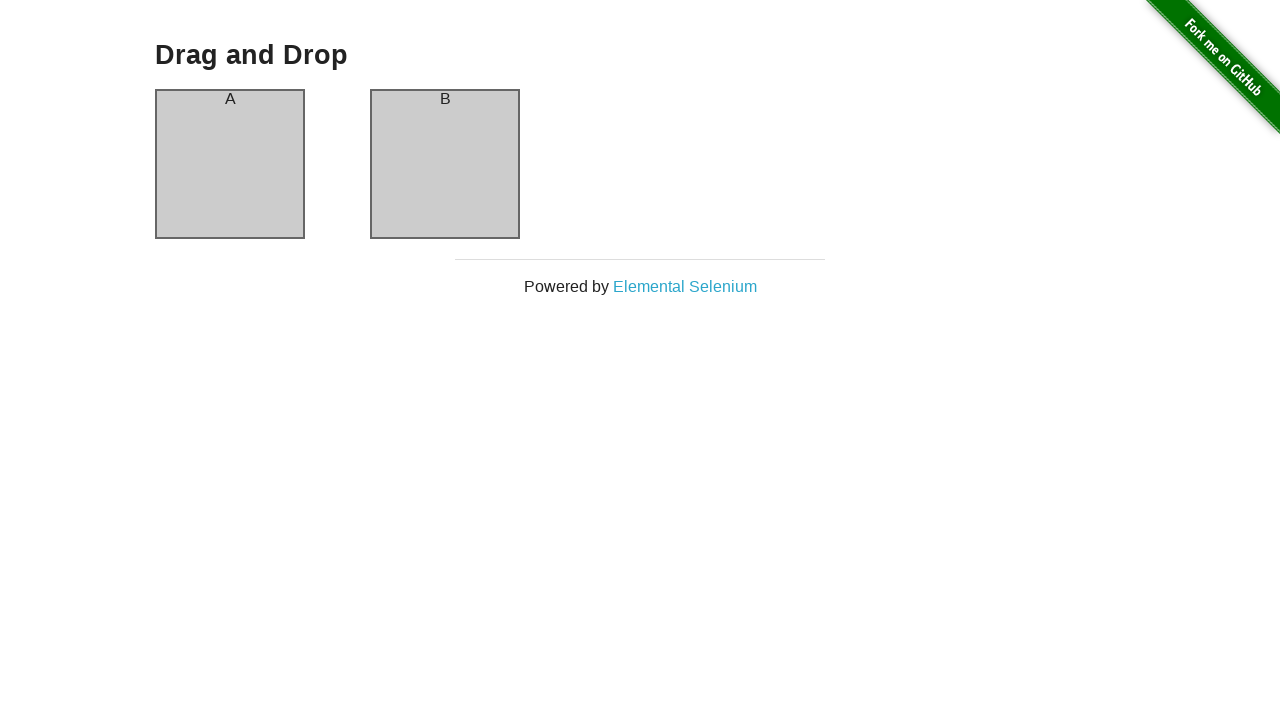

Drag and drop page loaded with column A visible
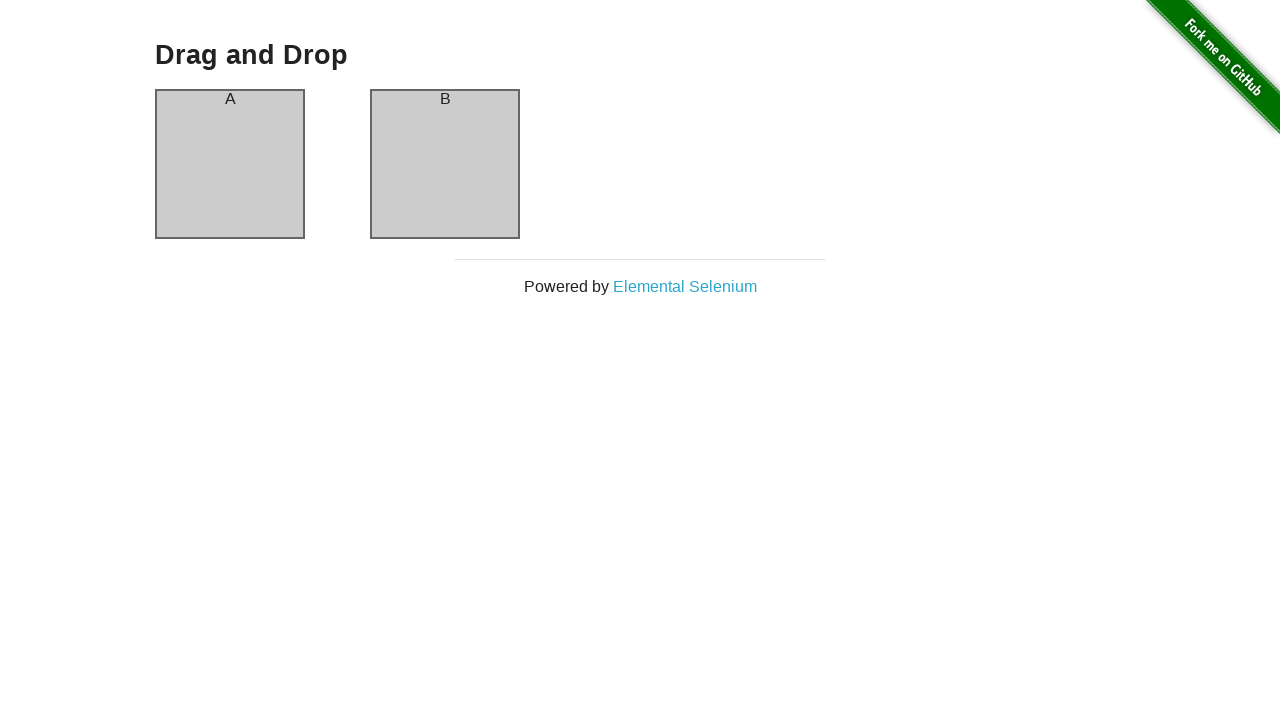

Dragged element A onto element B at (445, 164)
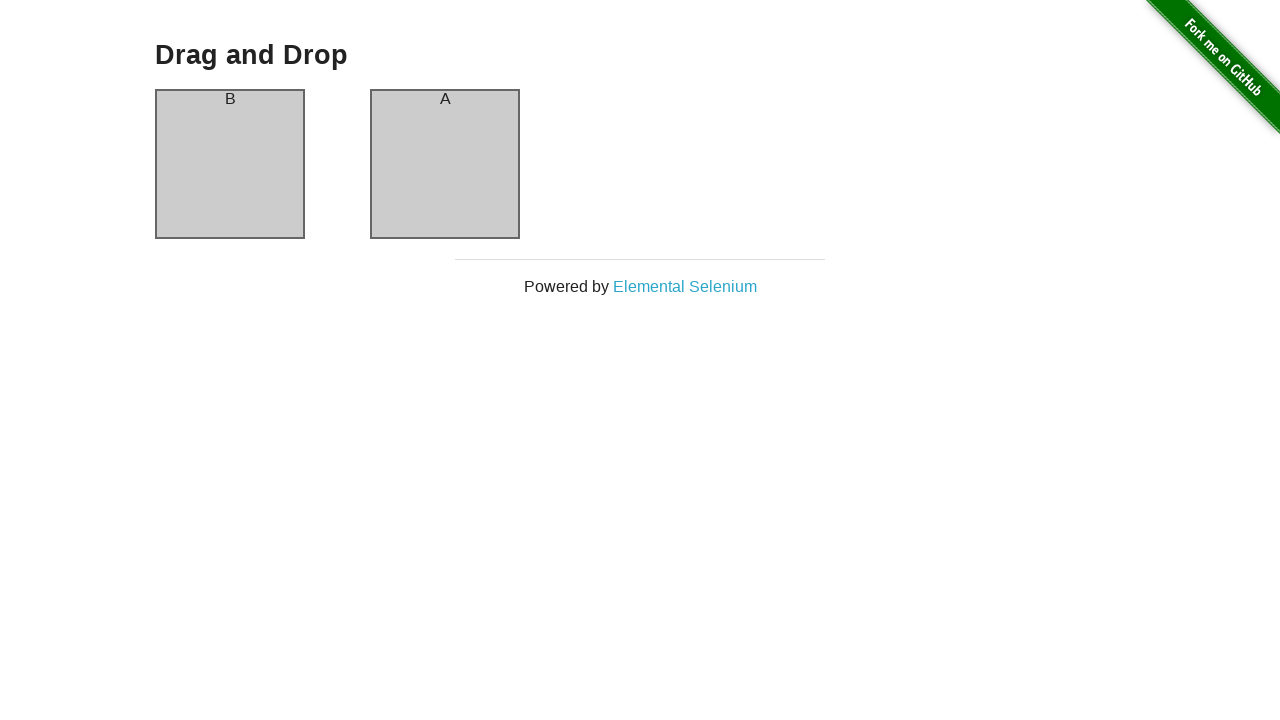

Verified URL contains 'drag_and_drop'
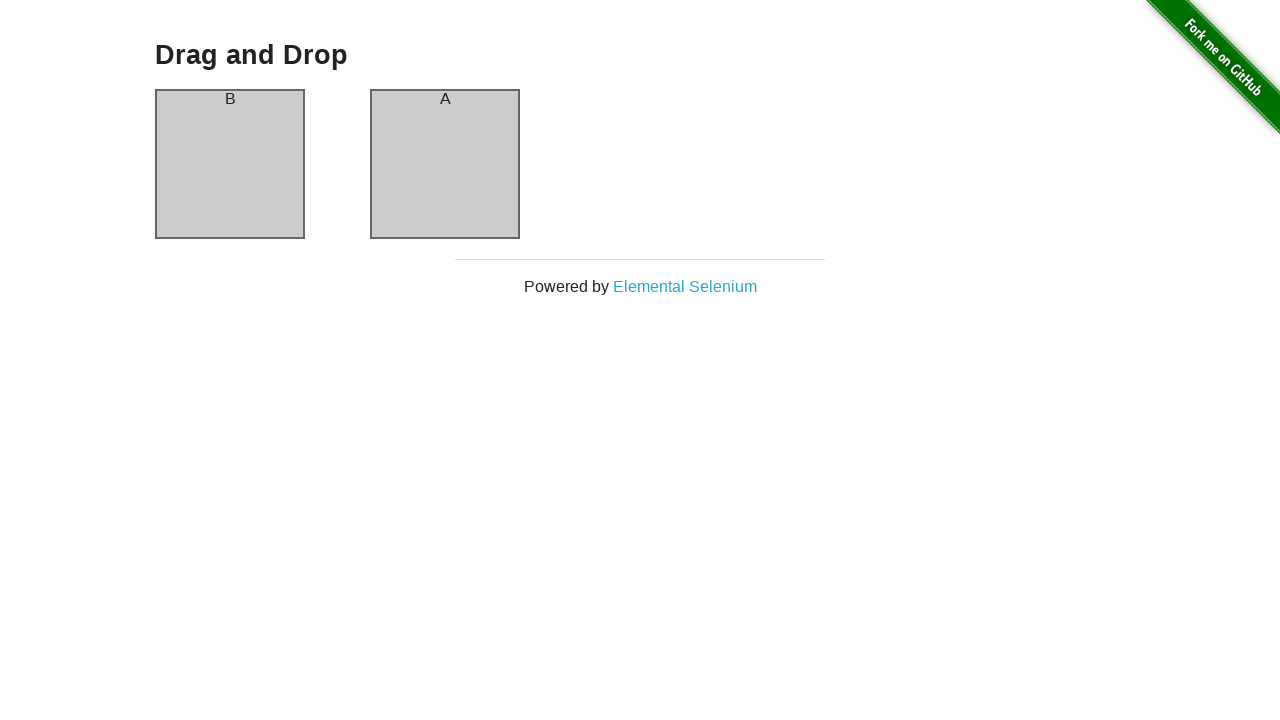

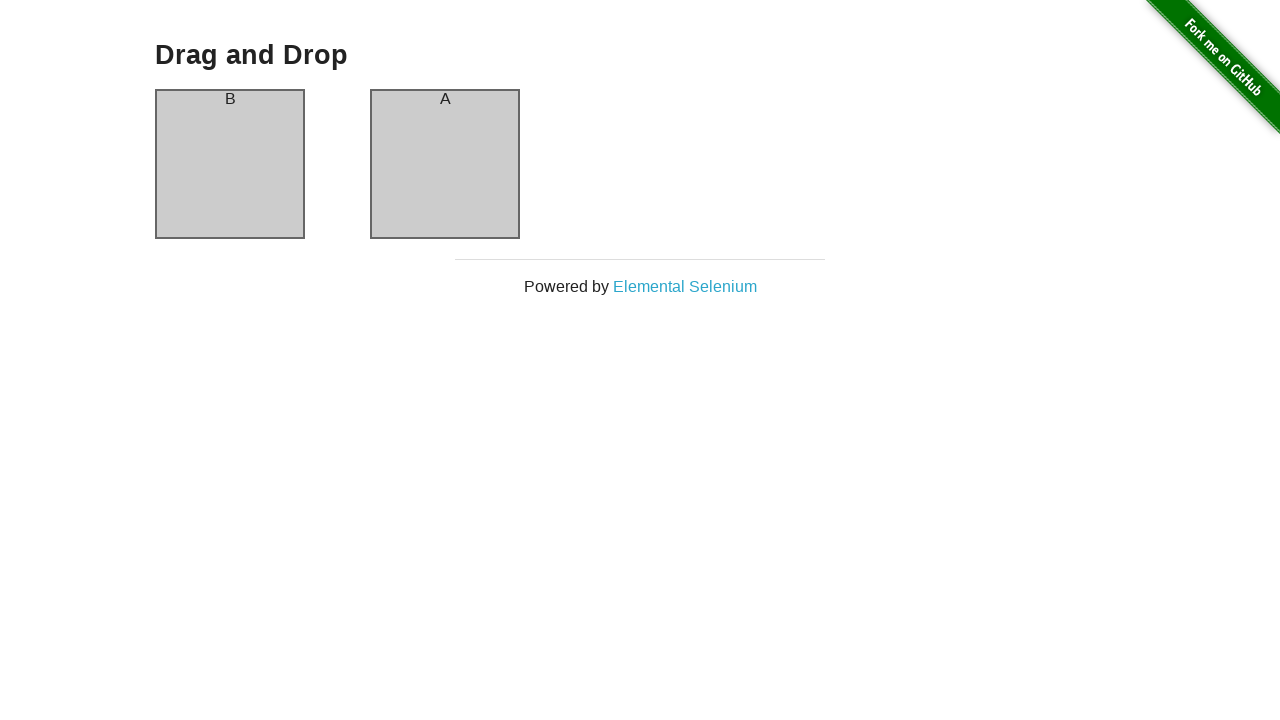